Navigates to Applitools demo login page and clicks the login button to view the app window (same flow as classicTest but originally used Visual Grid Runner)

Starting URL: https://demo.applitools.com

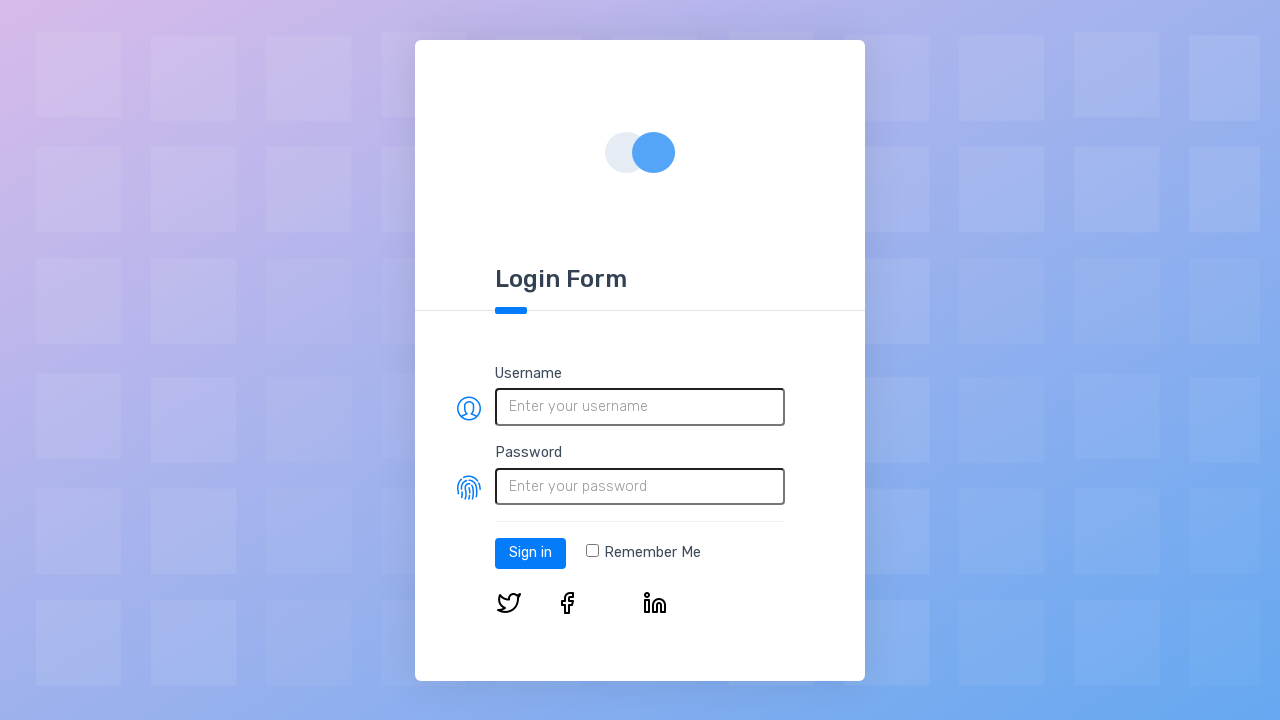

Login button loaded on Applitools demo page
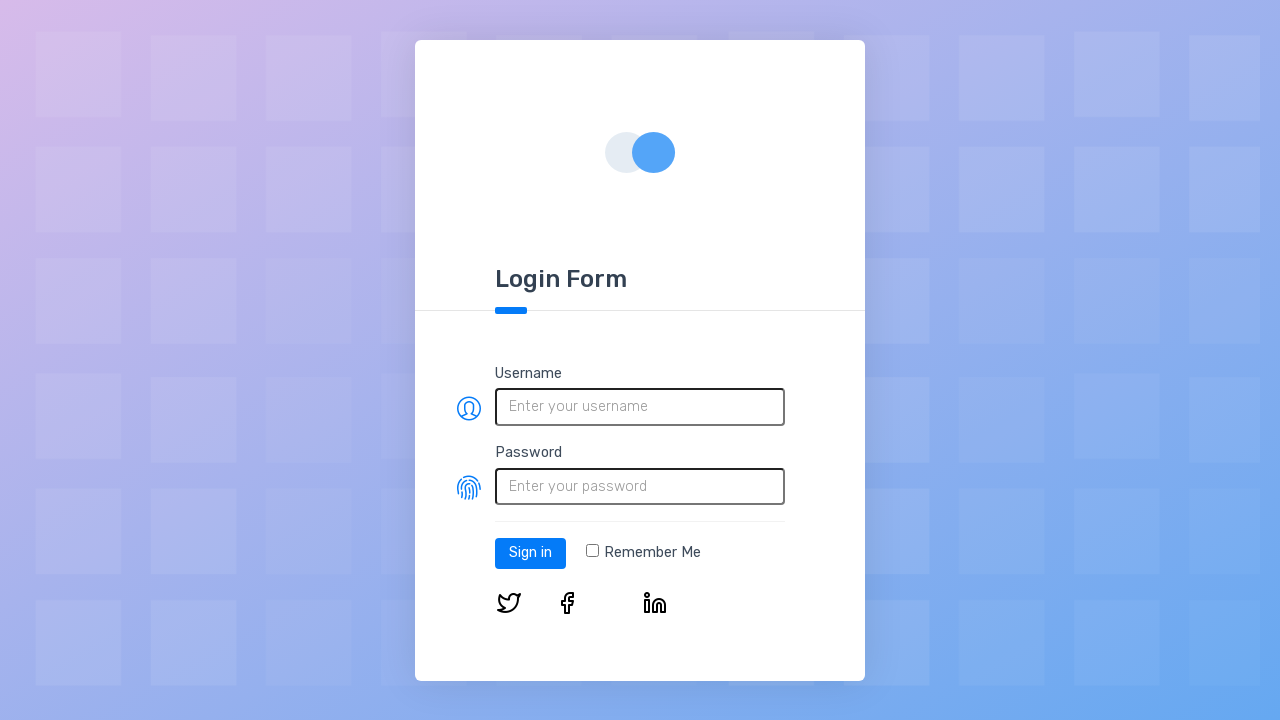

Clicked login button at (530, 553) on #log-in
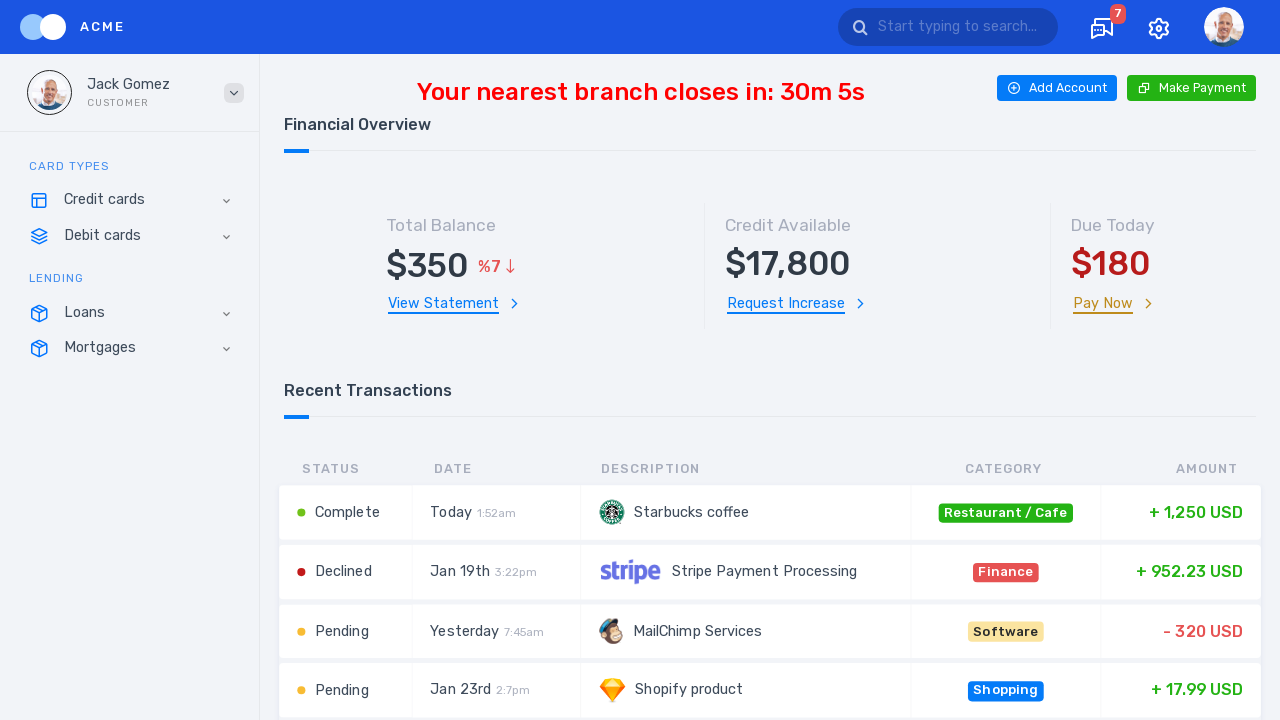

App window loaded after login (networkidle)
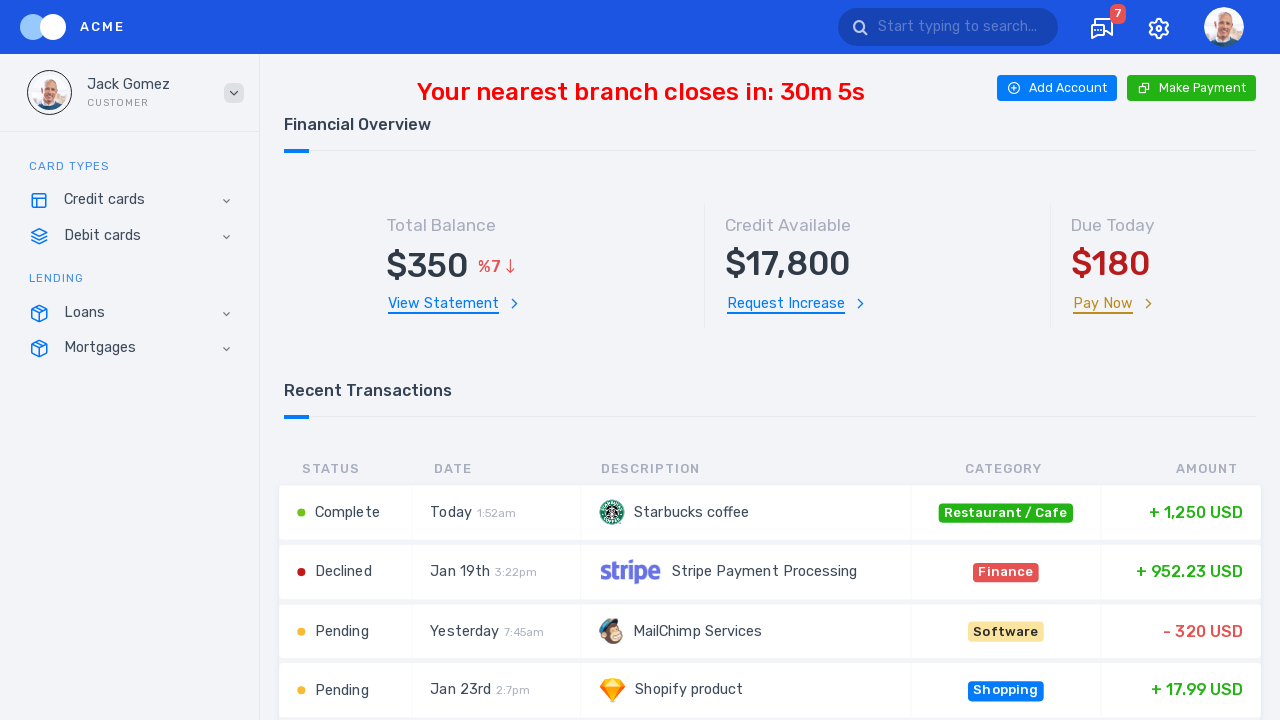

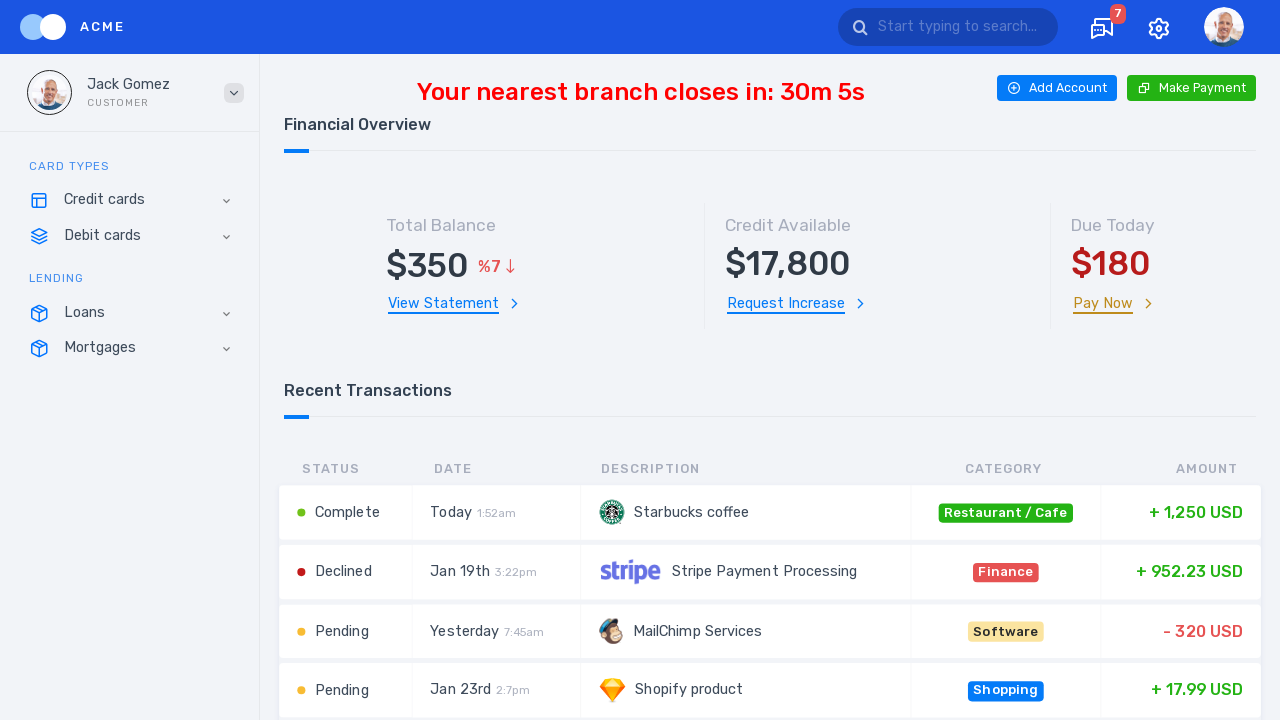